Tests that Clear completed button is hidden when no items are completed

Starting URL: https://demo.playwright.dev/todomvc

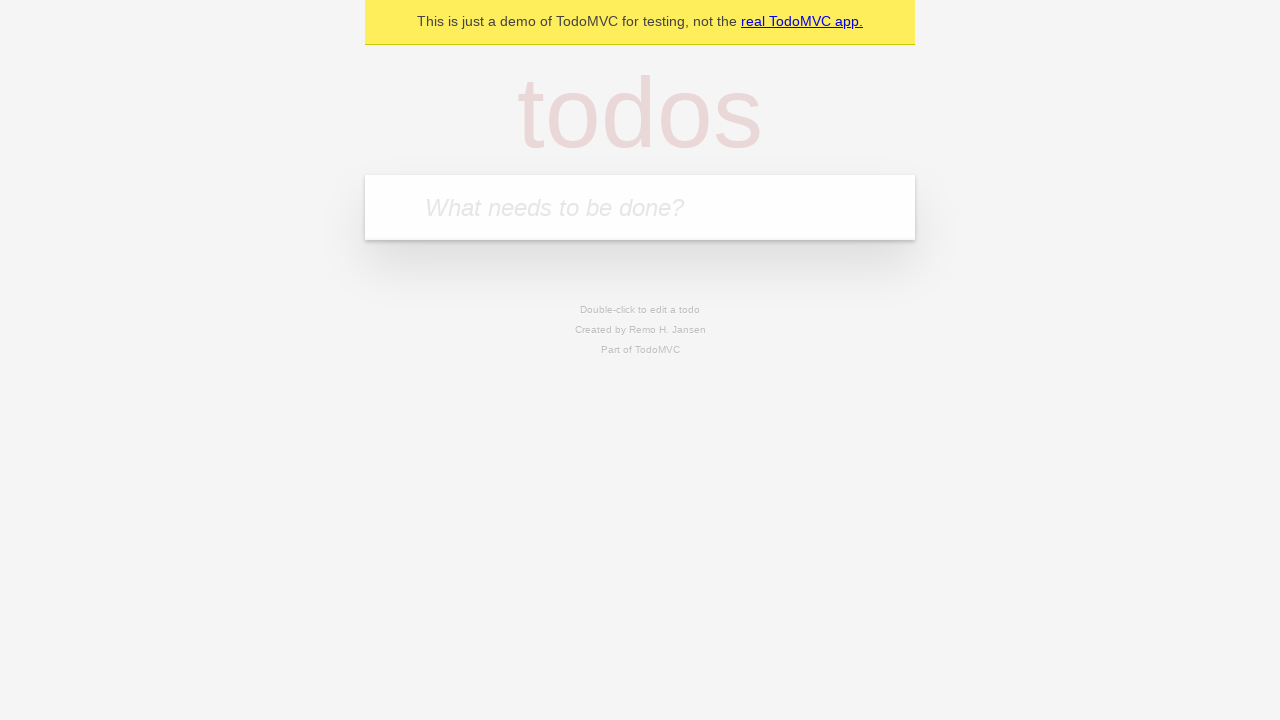

Filled todo input with 'buy some cheese' on internal:attr=[placeholder="What needs to be done?"i]
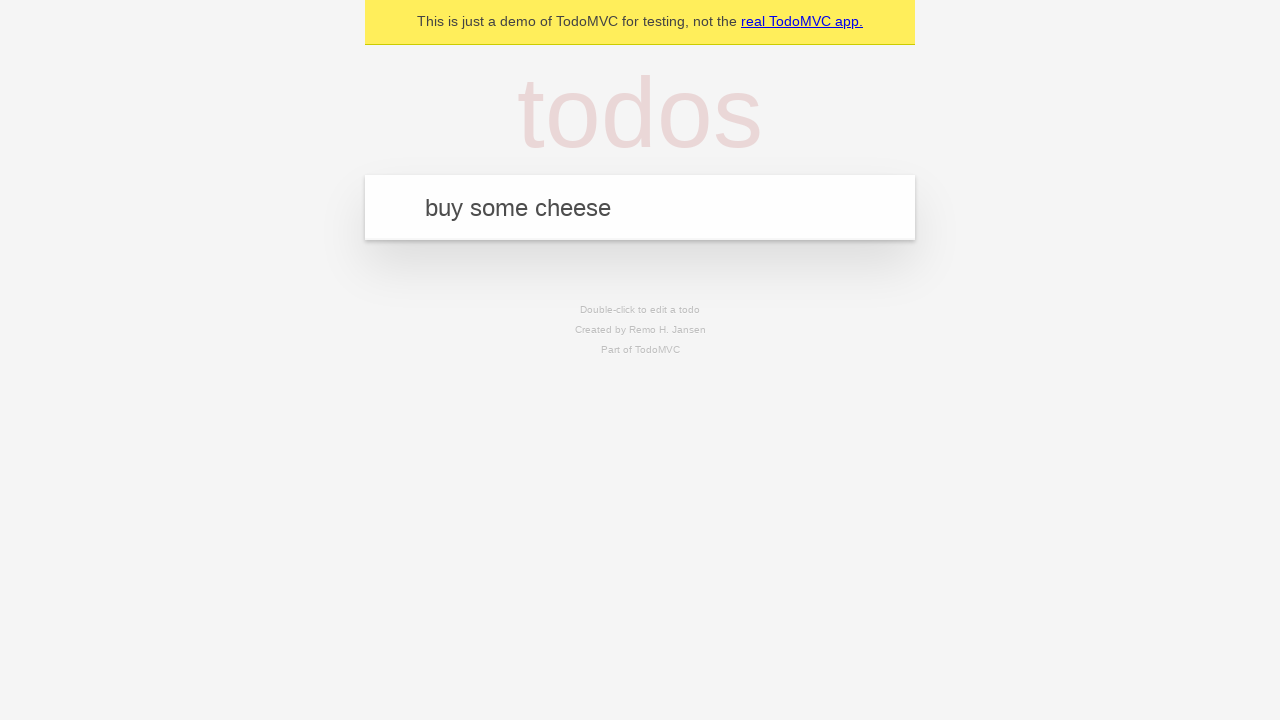

Pressed Enter to create todo 'buy some cheese' on internal:attr=[placeholder="What needs to be done?"i]
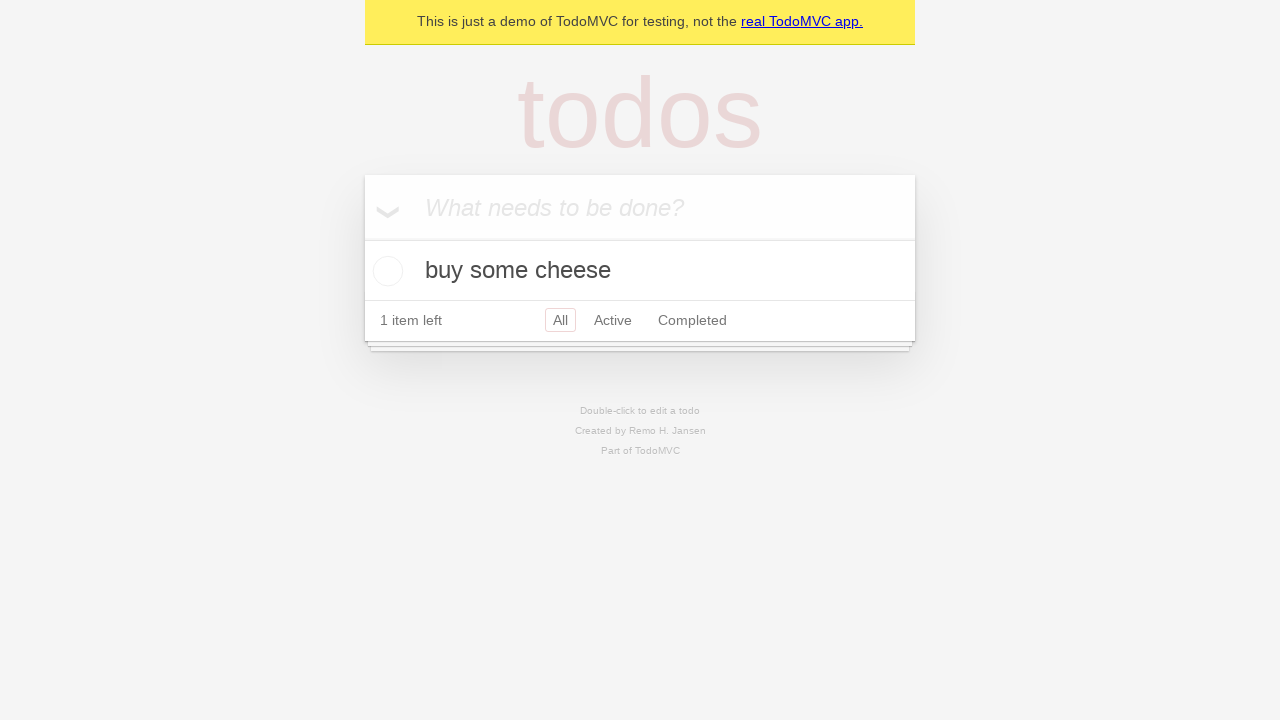

Filled todo input with 'feed the cat' on internal:attr=[placeholder="What needs to be done?"i]
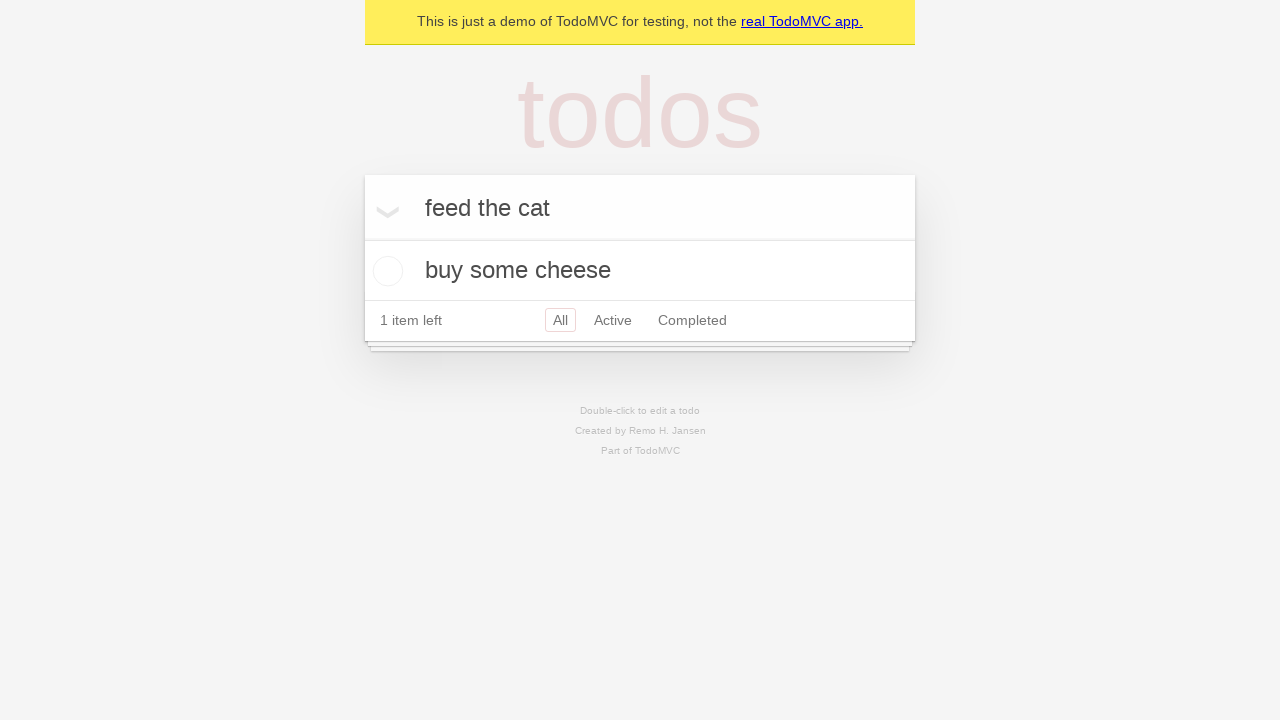

Pressed Enter to create todo 'feed the cat' on internal:attr=[placeholder="What needs to be done?"i]
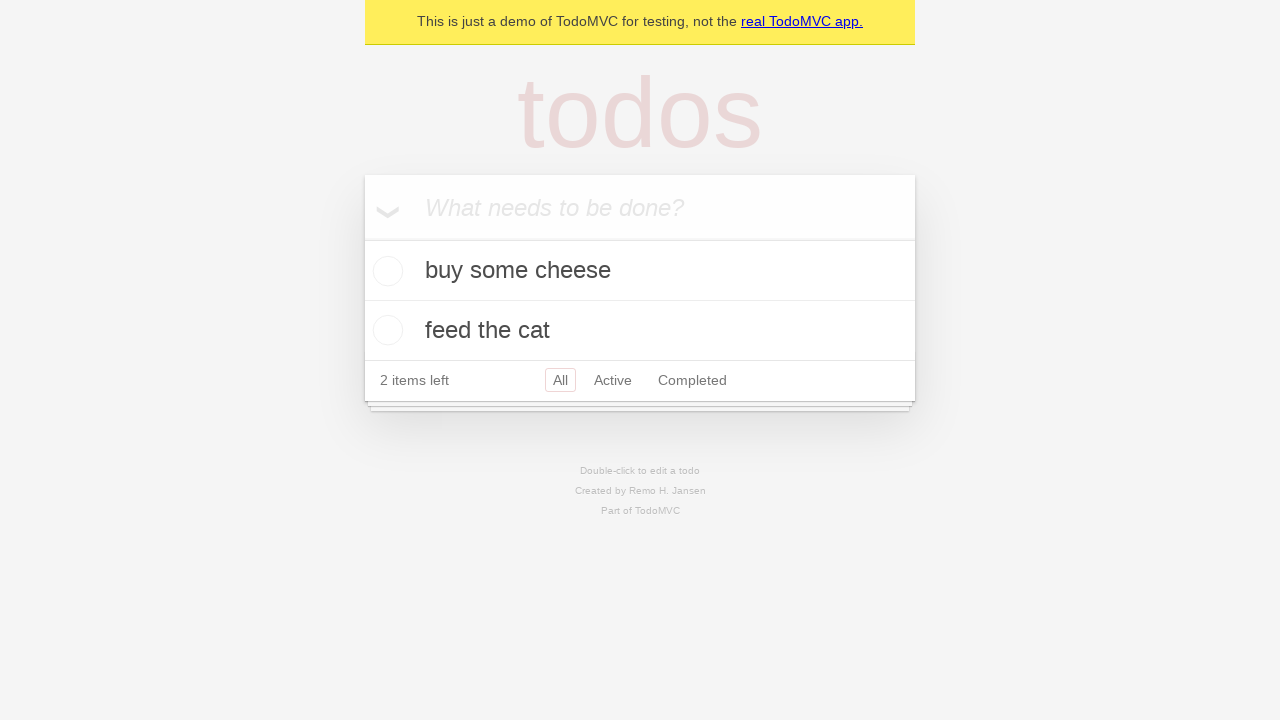

Filled todo input with 'book a doctors appointment' on internal:attr=[placeholder="What needs to be done?"i]
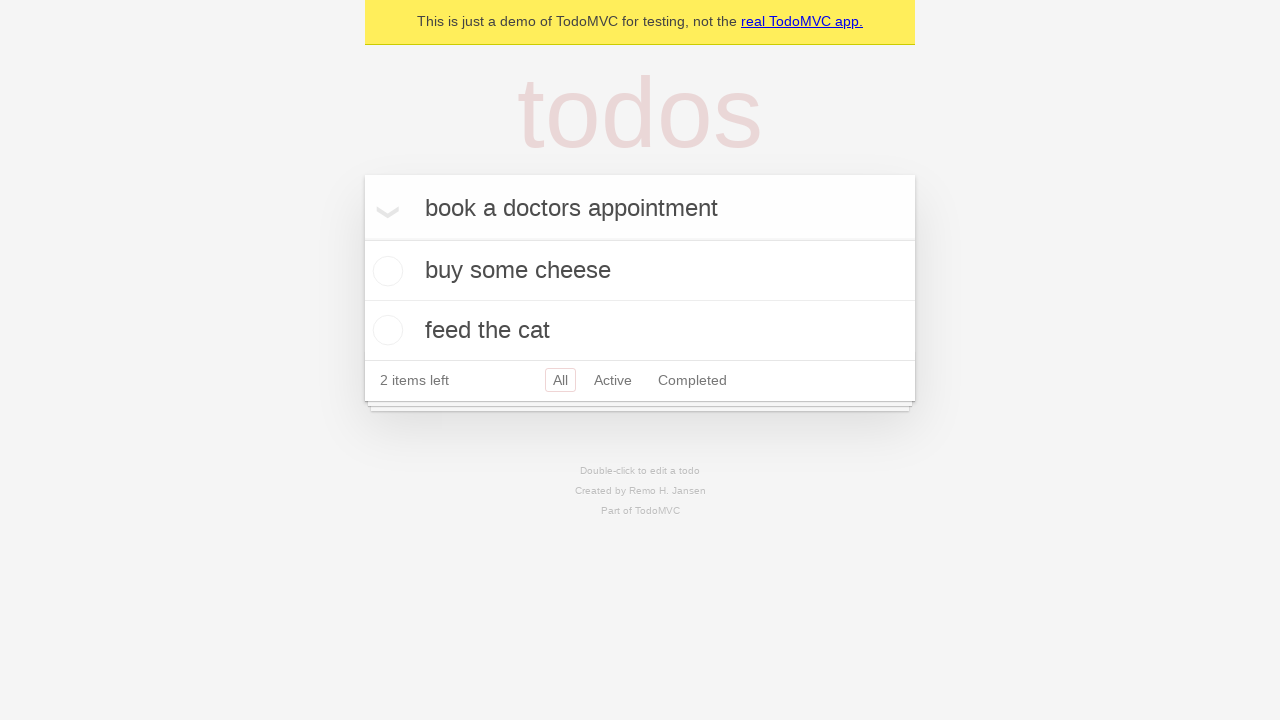

Pressed Enter to create todo 'book a doctors appointment' on internal:attr=[placeholder="What needs to be done?"i]
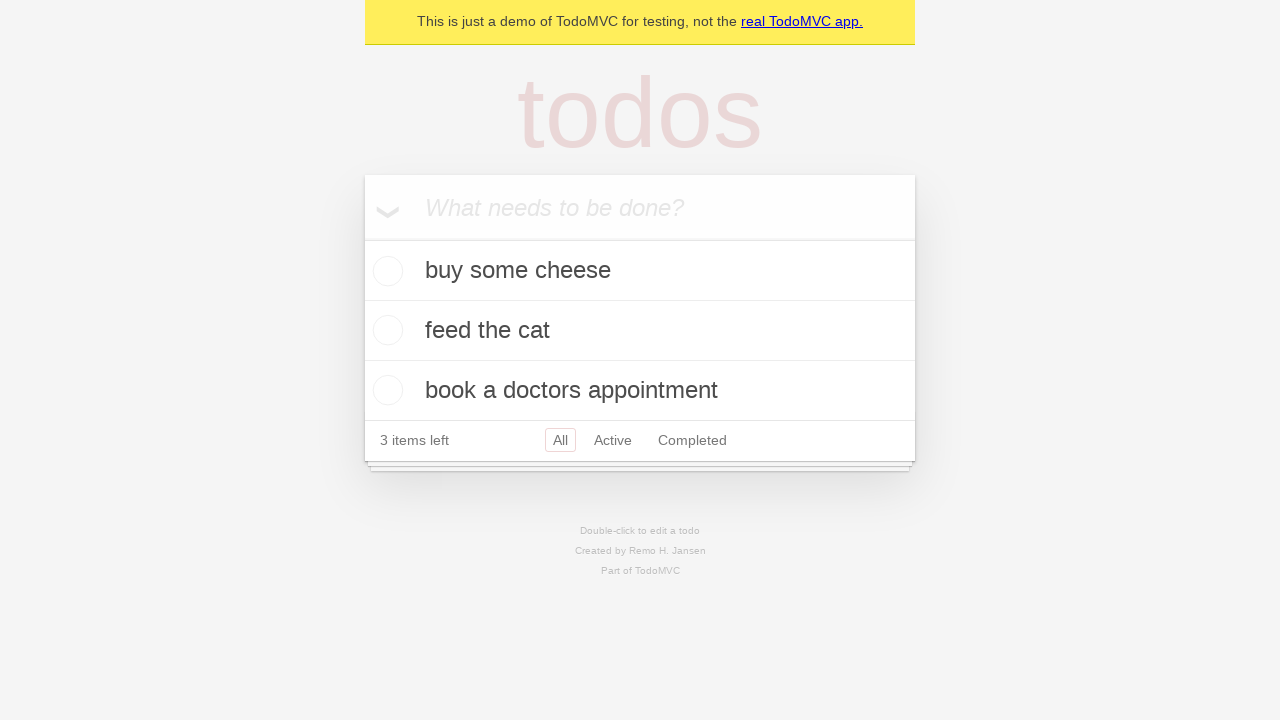

Checked the first todo item as completed at (385, 271) on .todo-list li .toggle >> nth=0
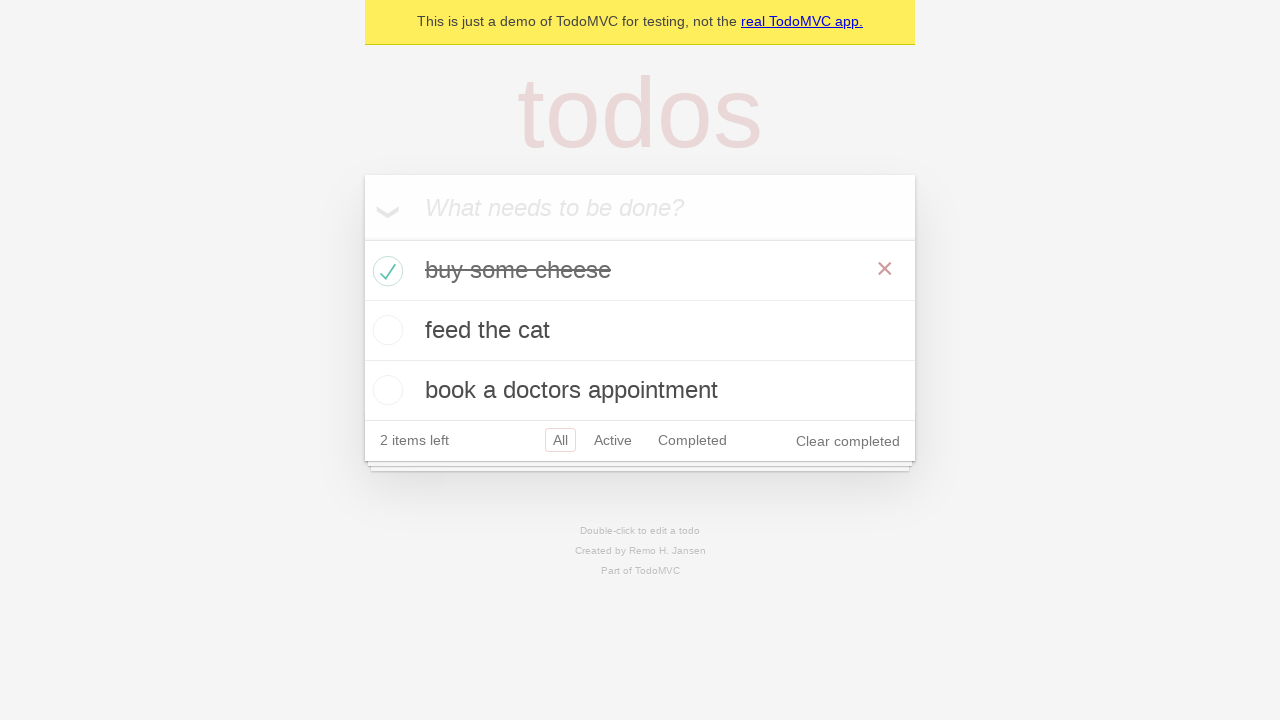

Clicked 'Clear completed' button at (848, 441) on internal:role=button[name="Clear completed"i]
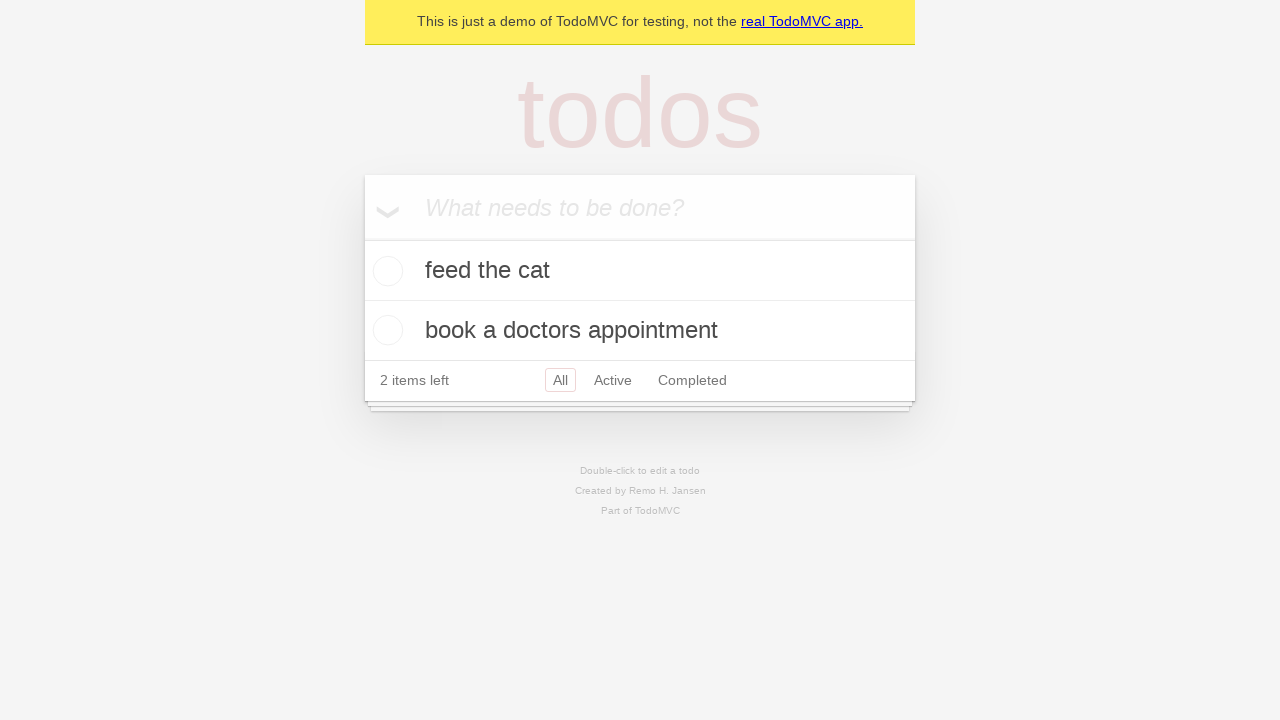

'Clear completed' button is hidden when no items are completed
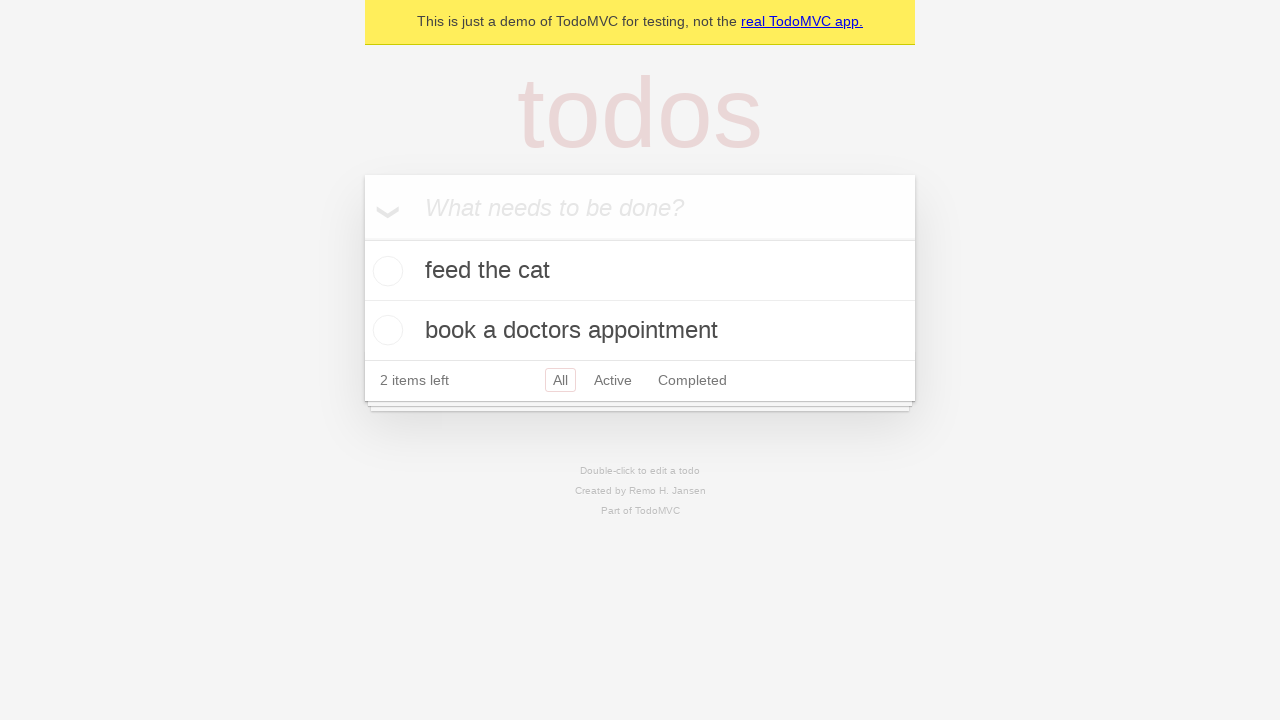

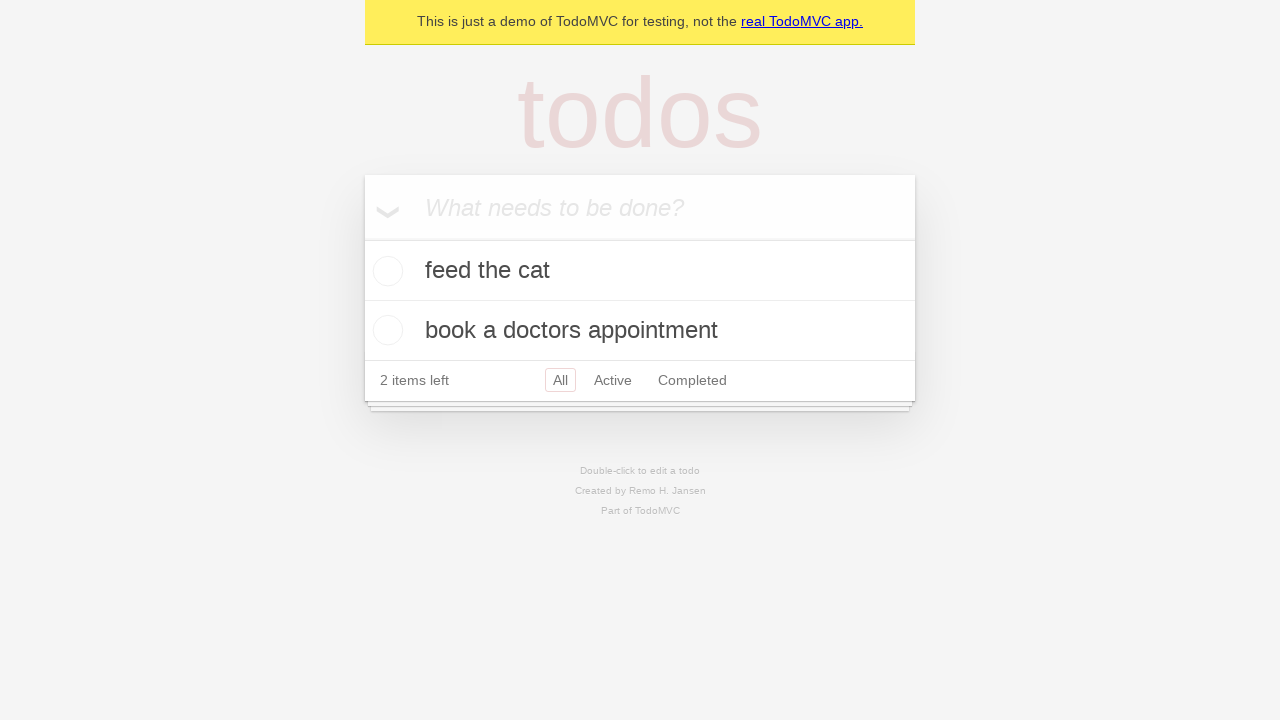